Creates a simple paste on Pastebin with text "Hello from WebDriver", sets expiration to 10 minutes, and submits the paste with name "helloweb"

Starting URL: https://pastebin.com

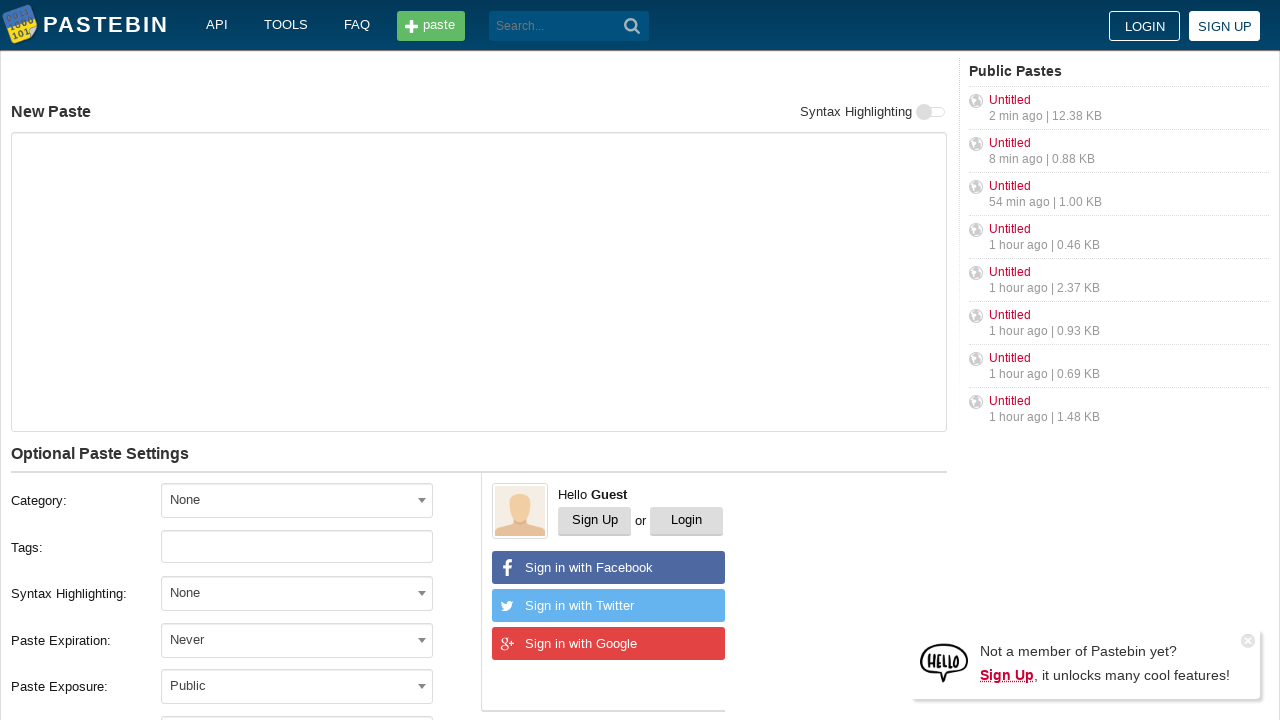

Filled paste content textarea with 'Hello from WebDriver' on #postform-text
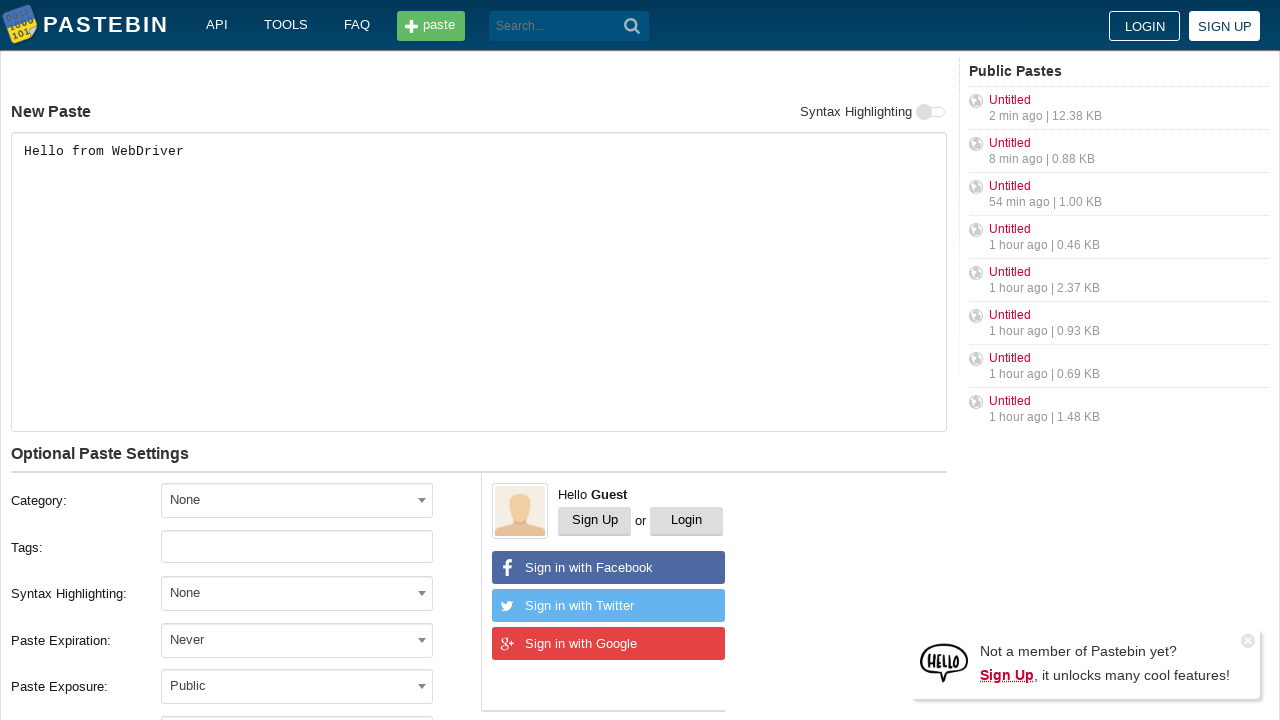

Clicked on expiration dropdown at (297, 640) on #select2-postform-expiration-container
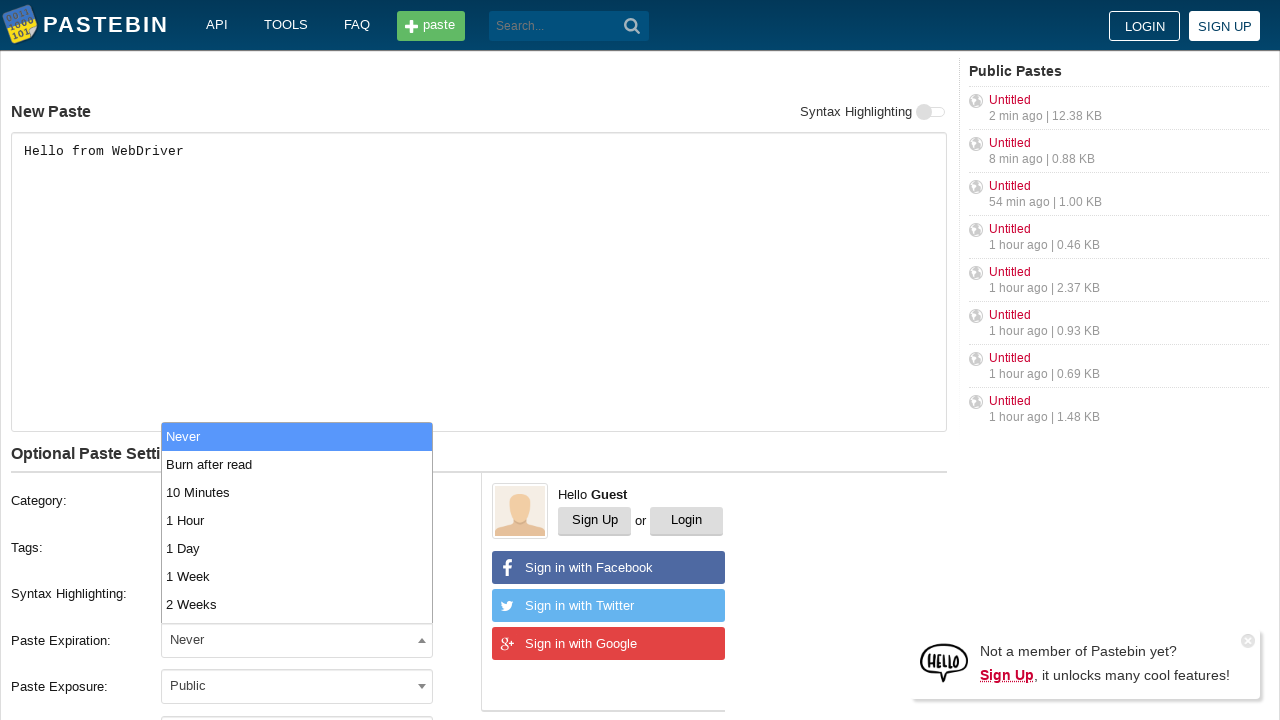

Selected '10 Minutes' expiration option at (297, 492) on xpath=//li[contains(text(), '10 Minutes')]
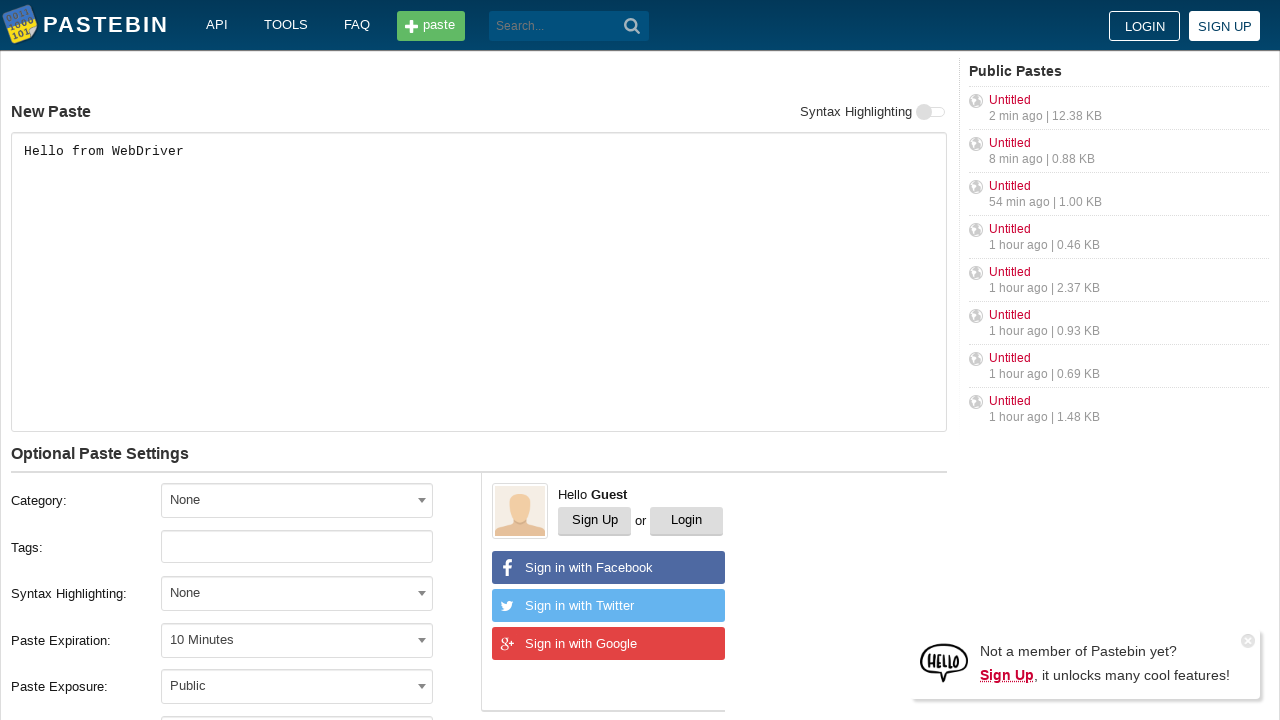

Filled paste name field with 'helloweb' on #postform-name
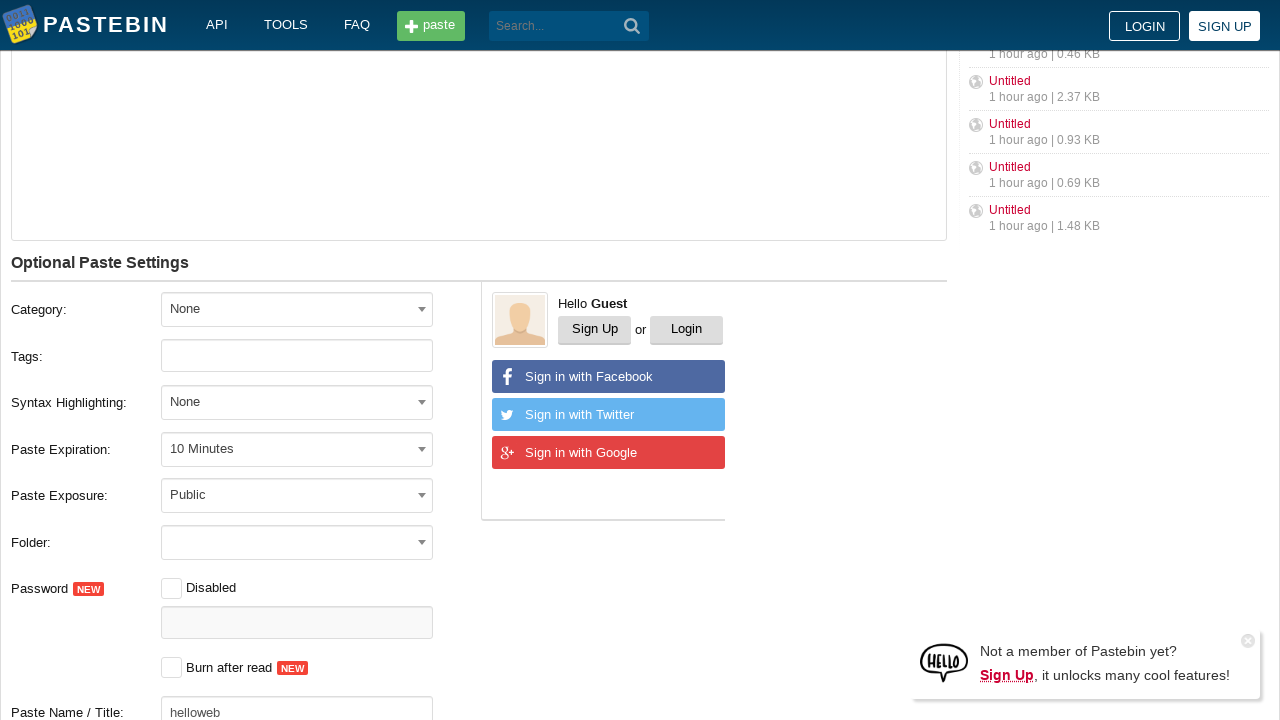

Clicked submit button to create the paste at (632, 26) on button[type='submit']
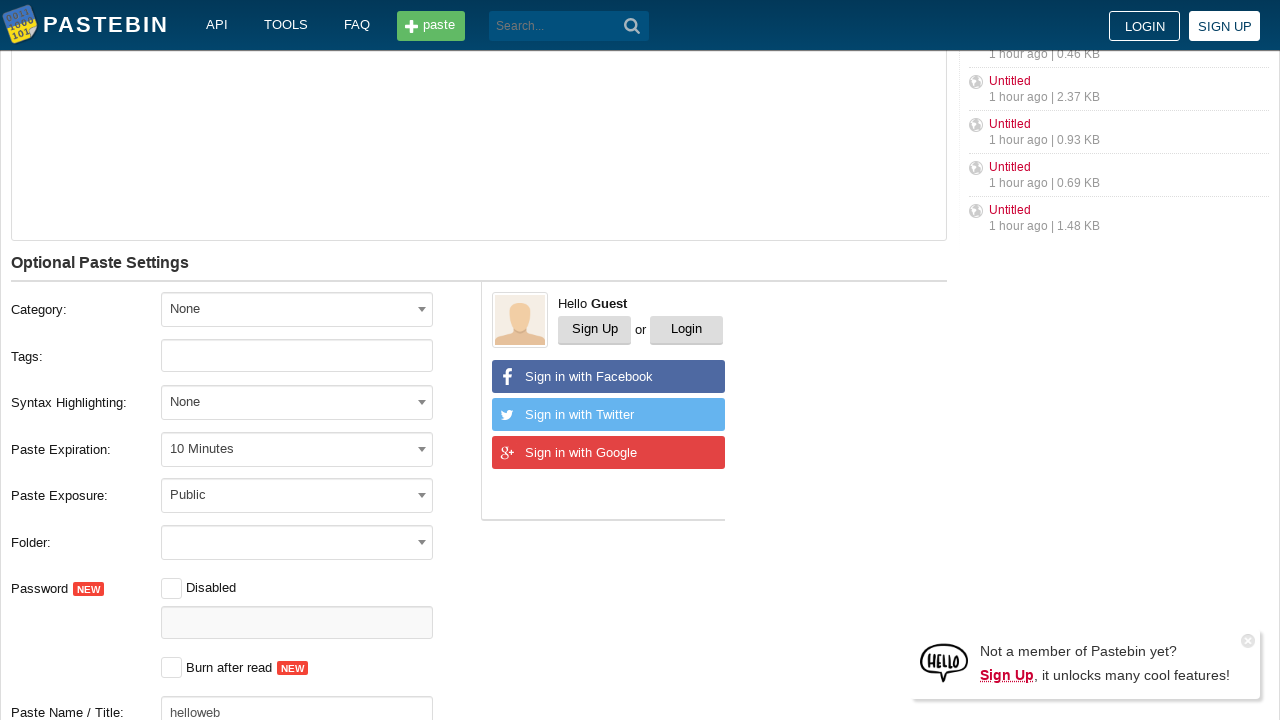

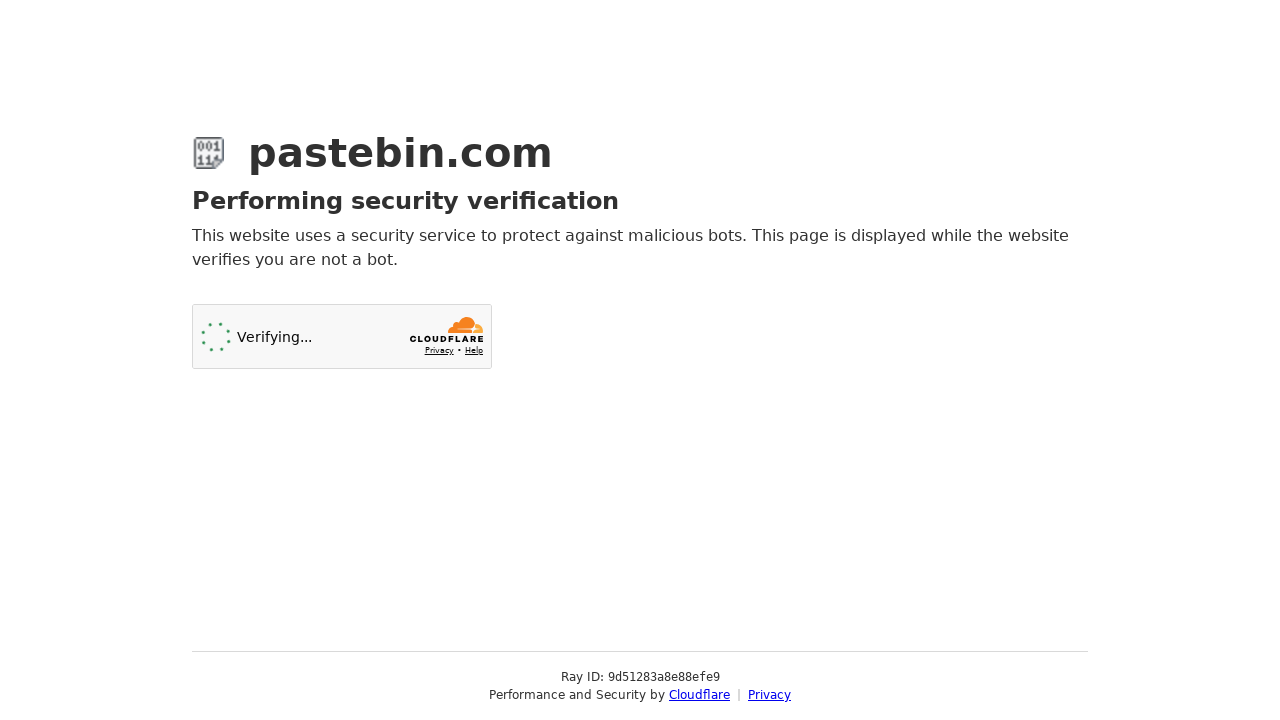